Tests resizable functionality by dragging the resize handle to expand an element

Starting URL: http://only-testing-blog.blogspot.in/2014/09/drag-and-drop.html

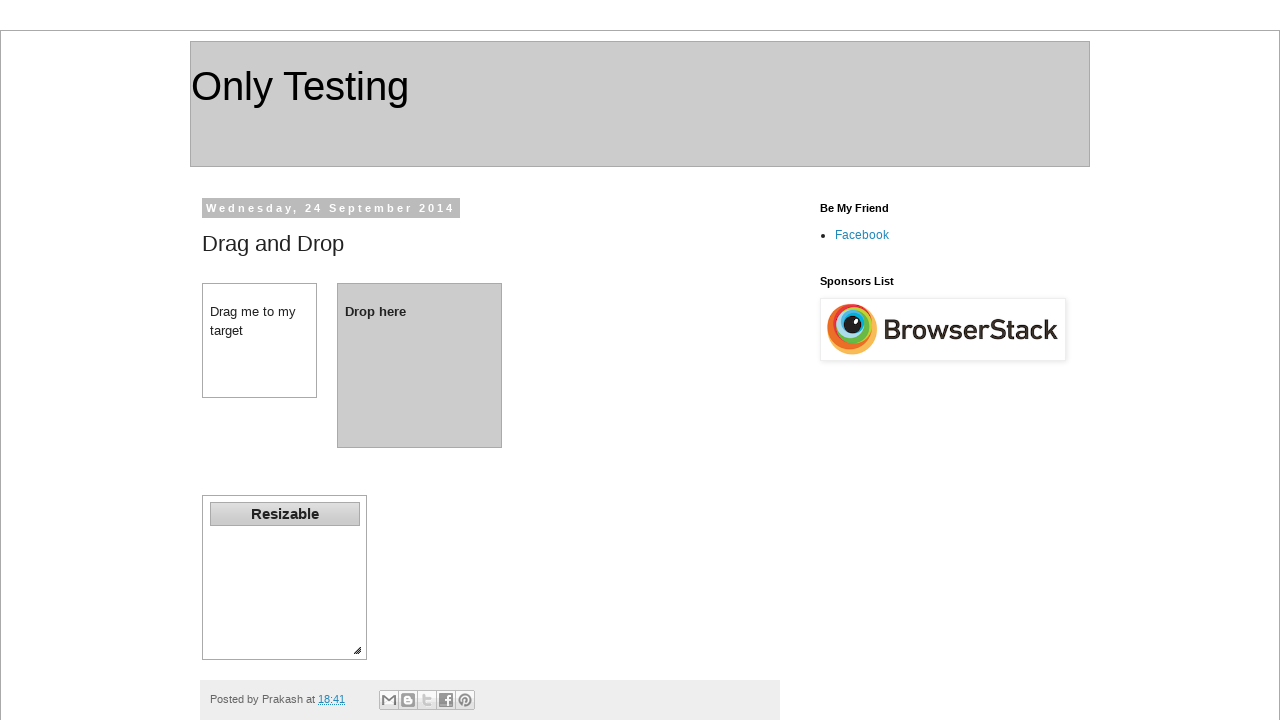

Navigated to drag and drop test page
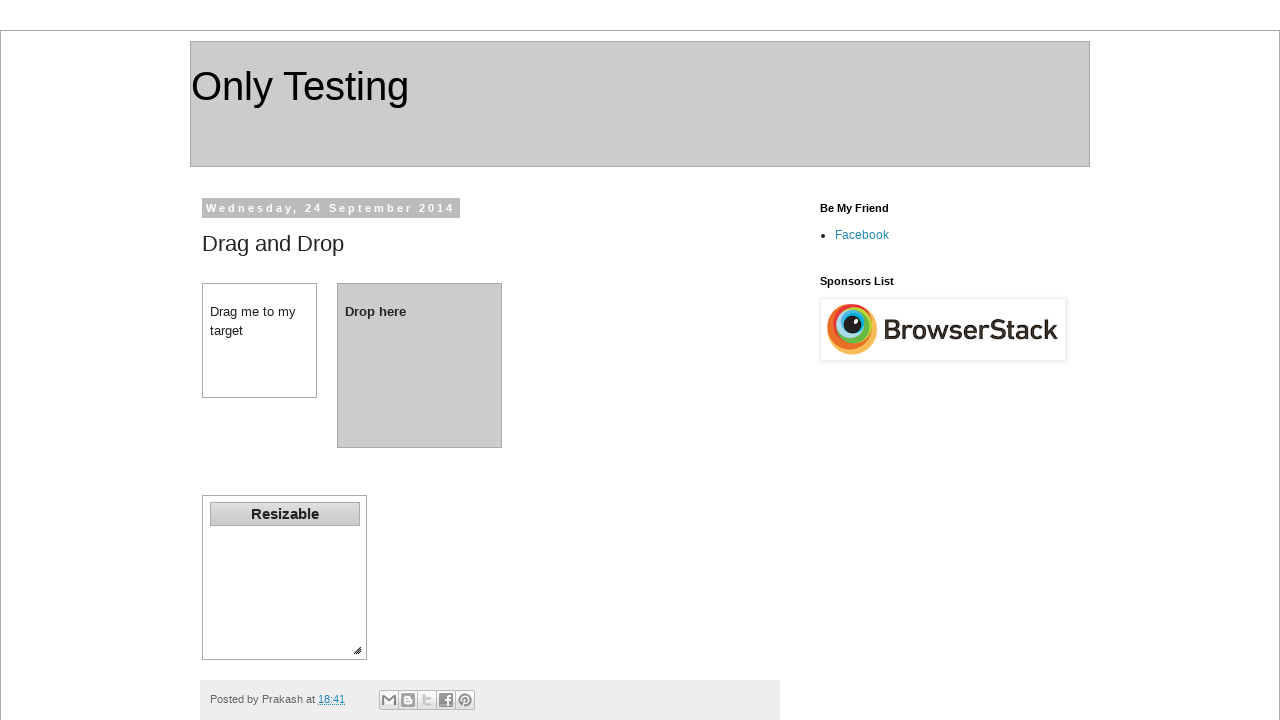

Located the resizable handle element
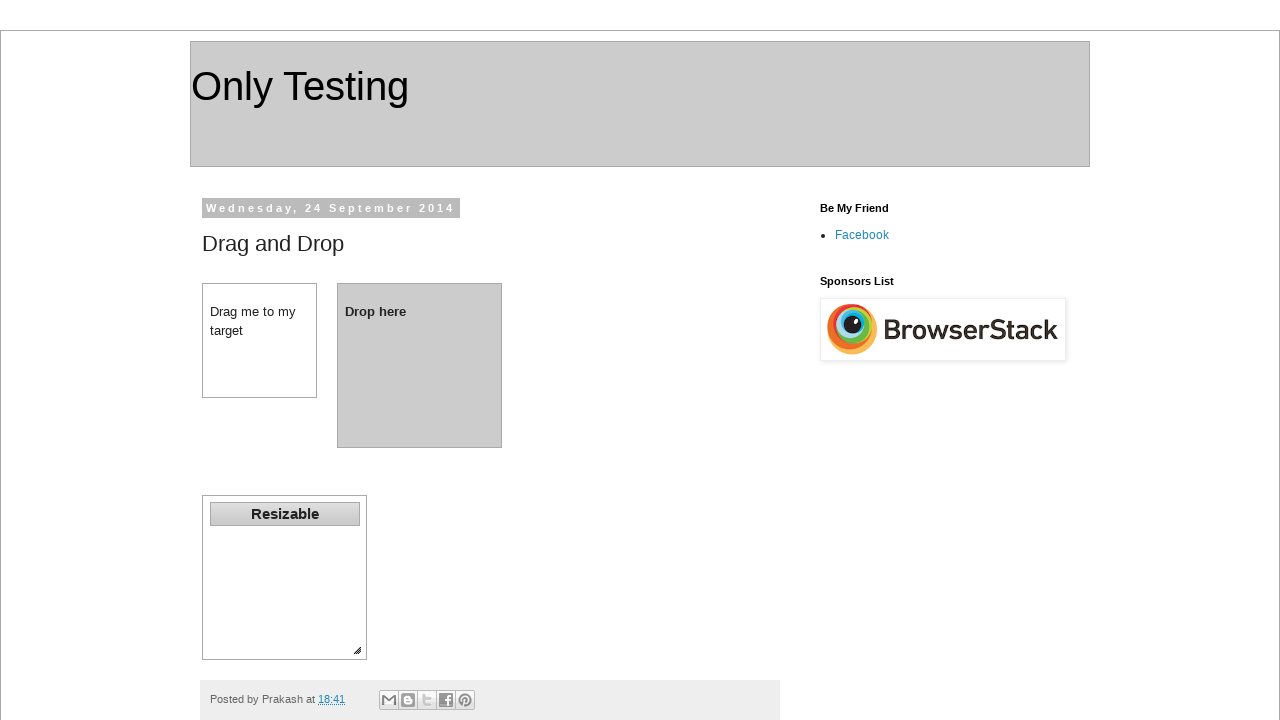

Retrieved bounding box of resizable handle
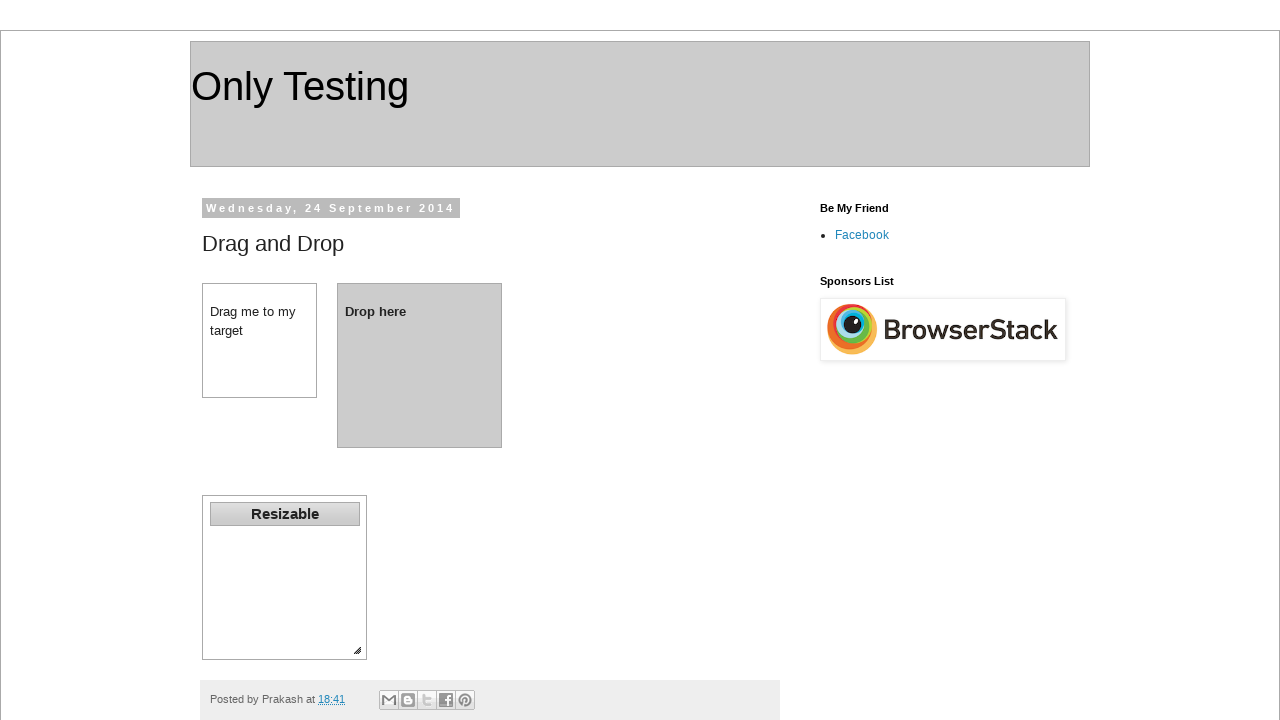

Moved mouse to center of resize handle at (357, 650)
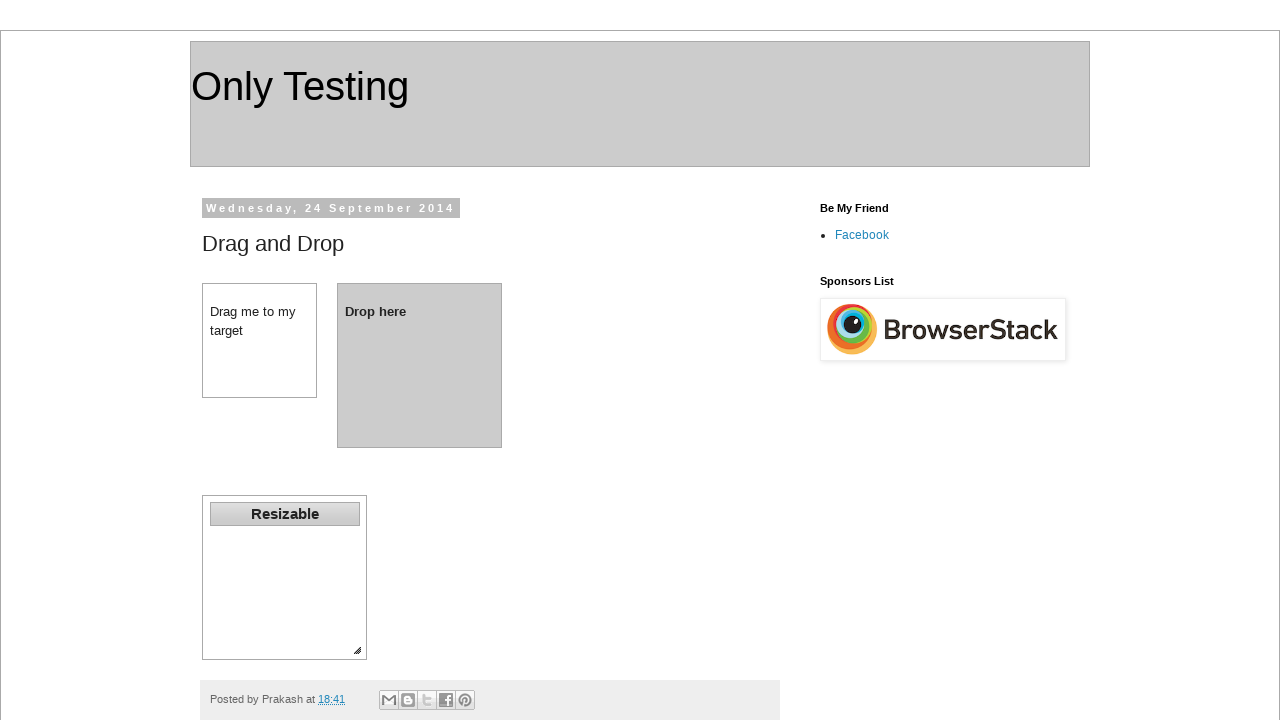

Pressed mouse button down on resize handle at (357, 650)
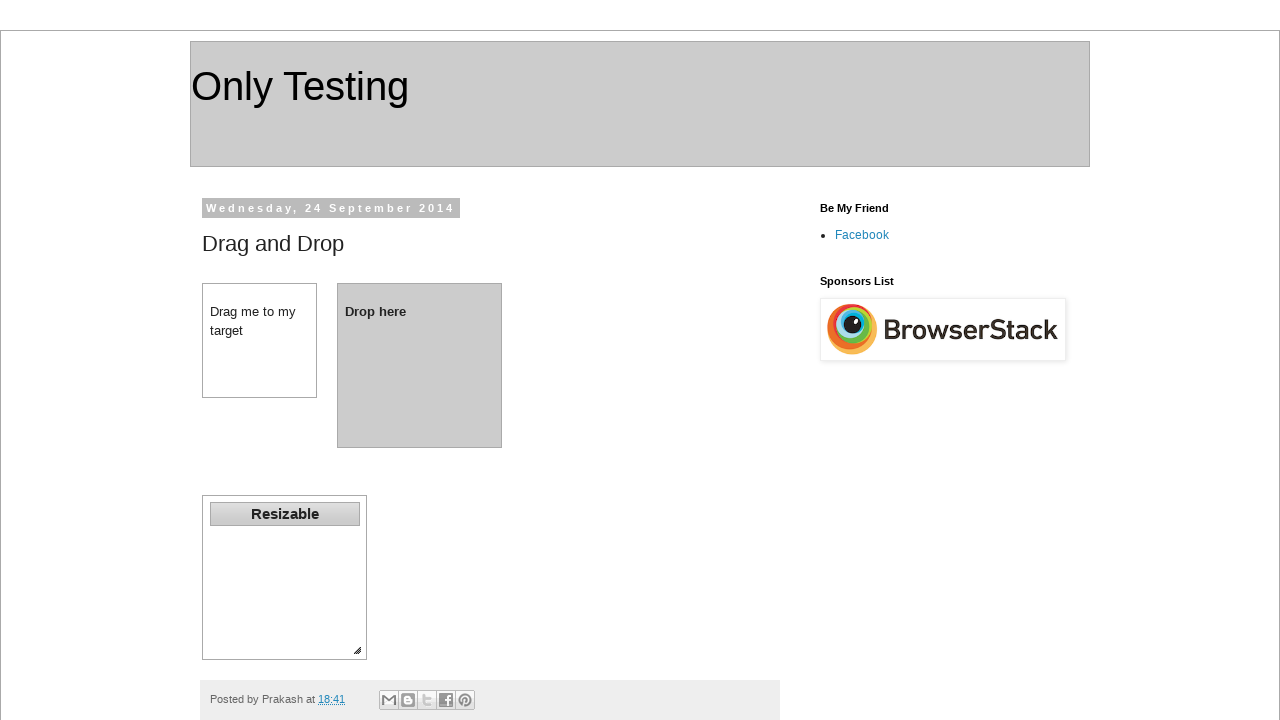

Dragged resize handle 100 pixels right and 60 pixels down at (457, 710)
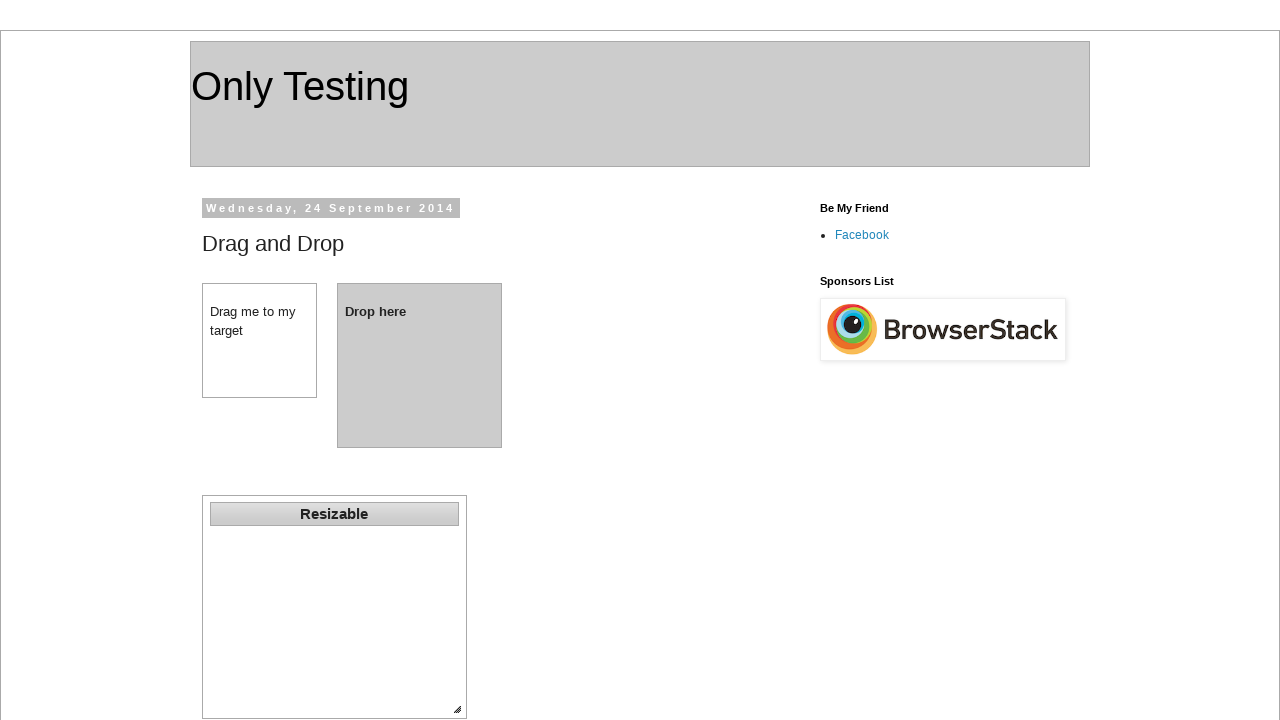

Released mouse button to complete resize operation at (457, 710)
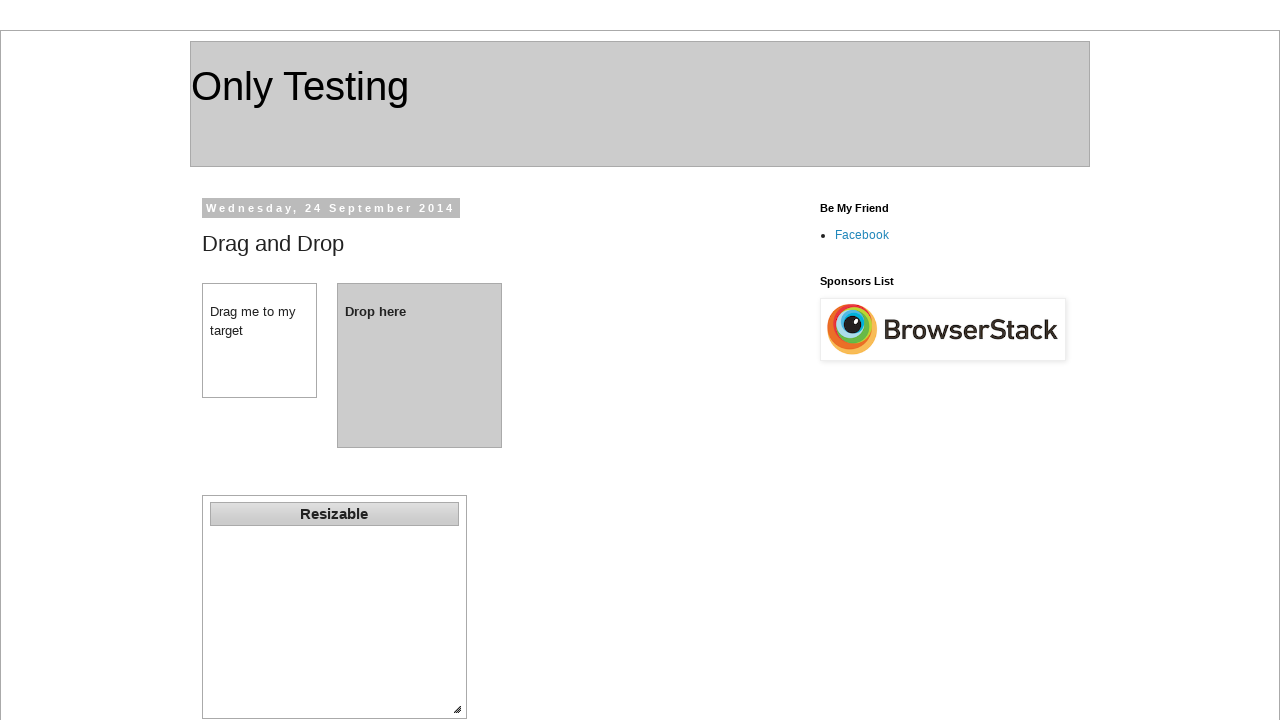

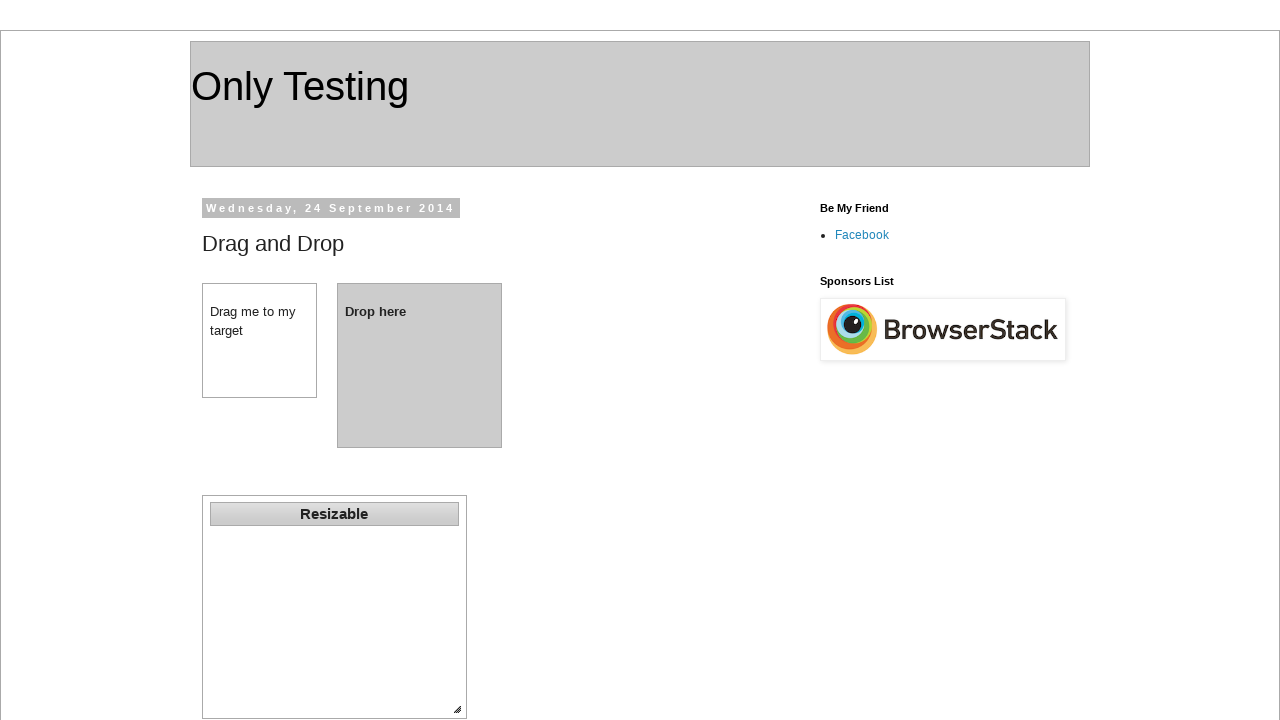